Tests marking individual todo items as complete by checking their checkboxes

Starting URL: https://demo.playwright.dev/todomvc

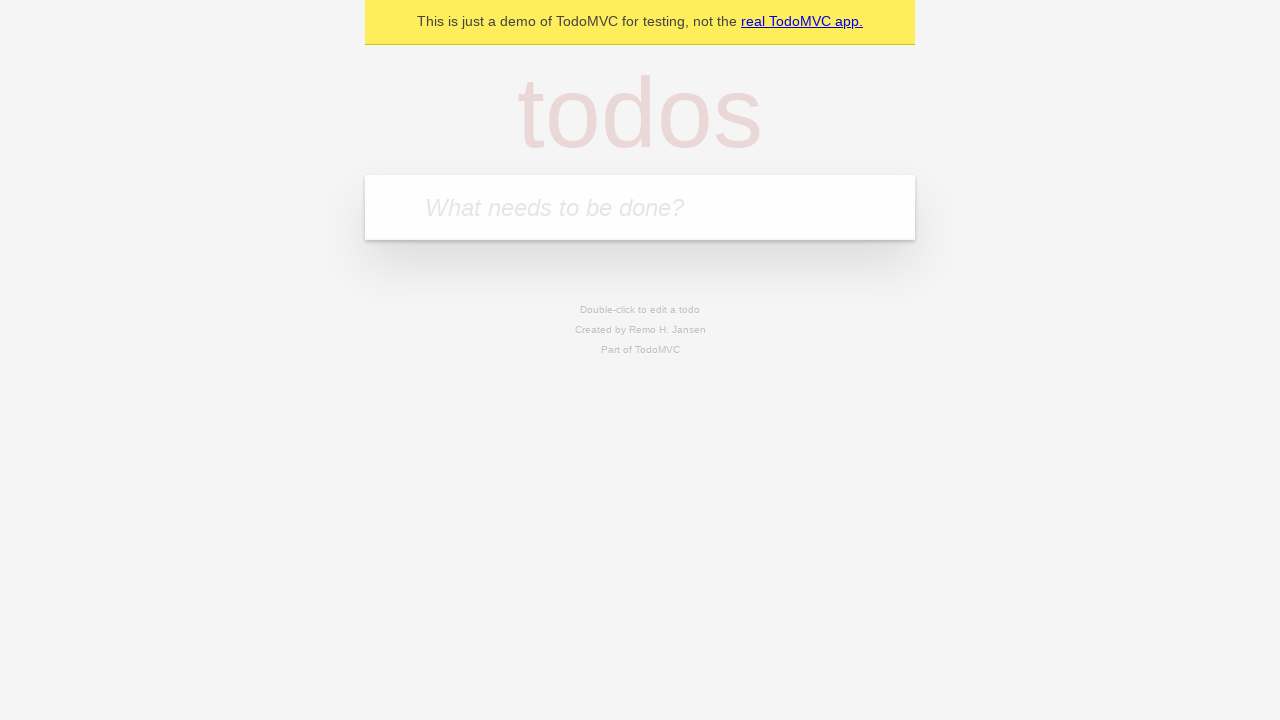

Located the 'What needs to be done?' input field
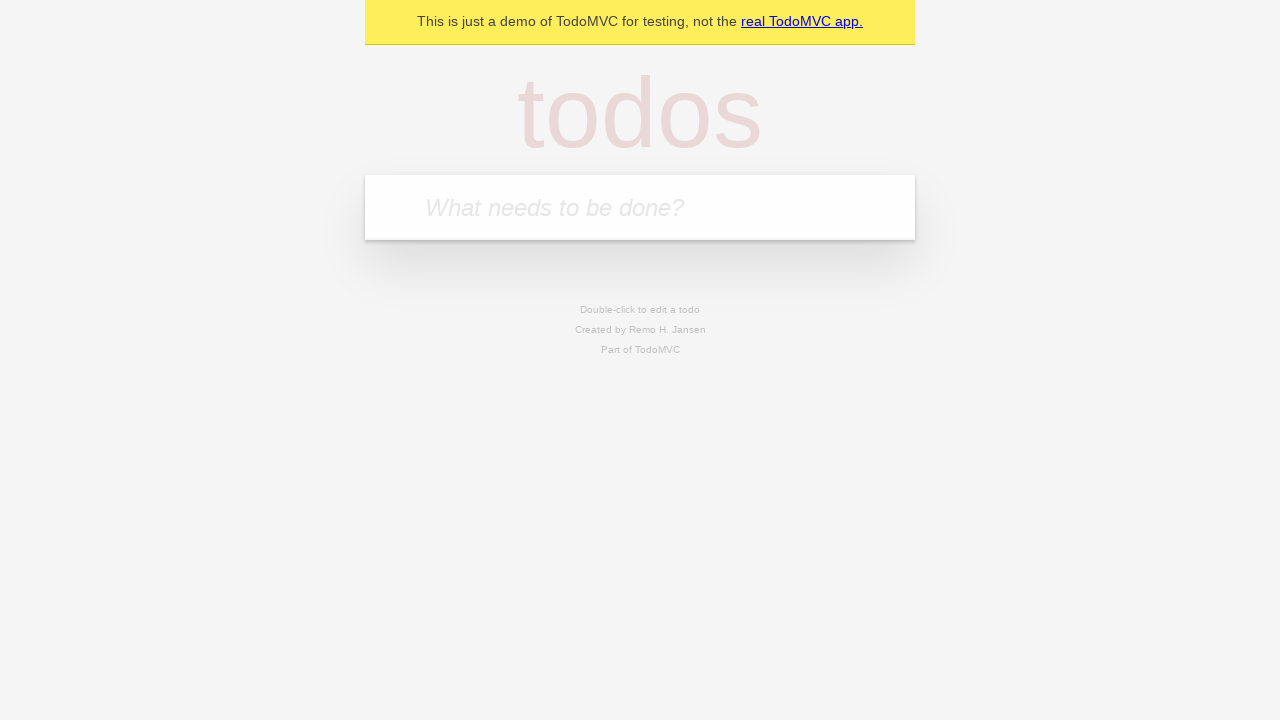

Filled input field with 'buy some cheese' on internal:attr=[placeholder="What needs to be done?"i]
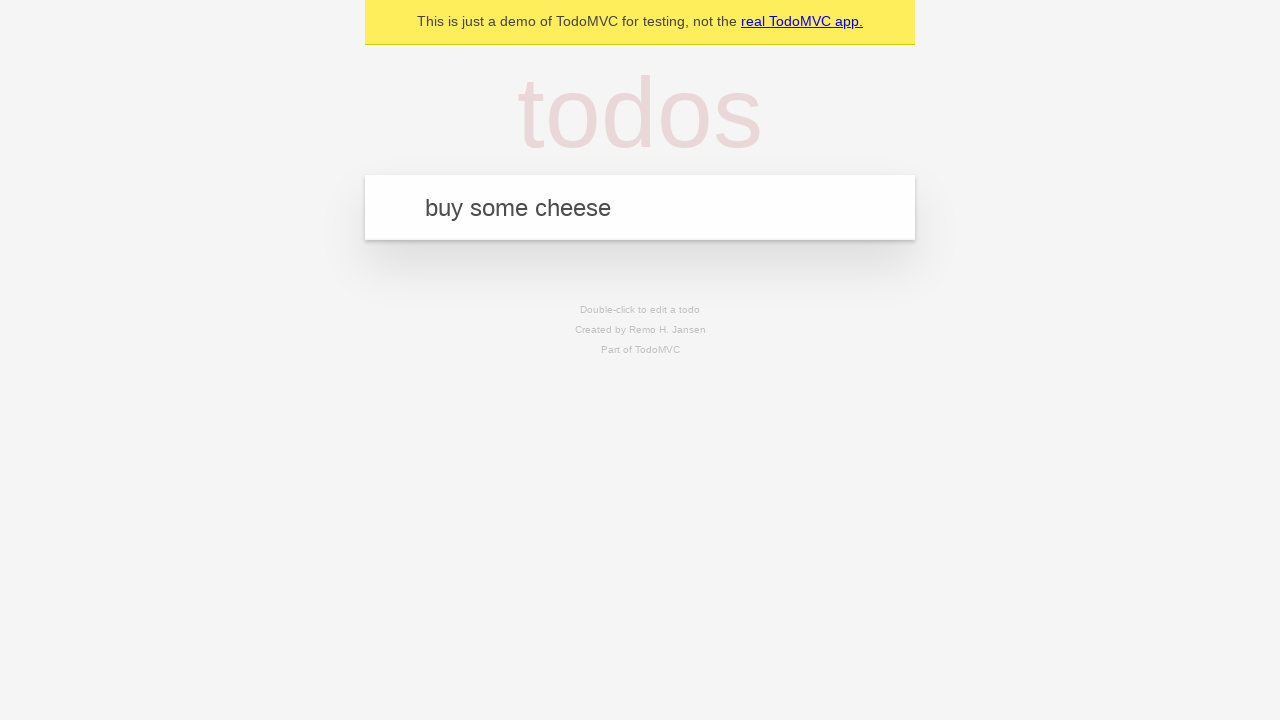

Pressed Enter to add 'buy some cheese' todo item on internal:attr=[placeholder="What needs to be done?"i]
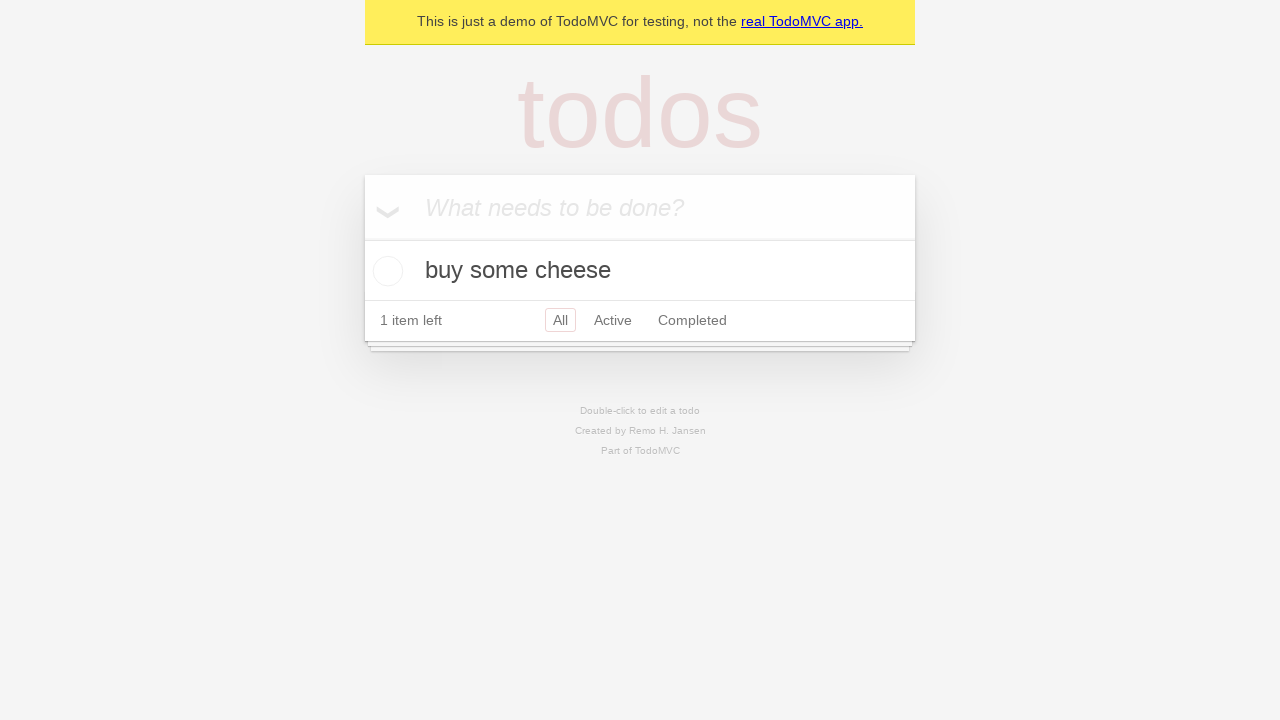

Filled input field with 'feed the cat' on internal:attr=[placeholder="What needs to be done?"i]
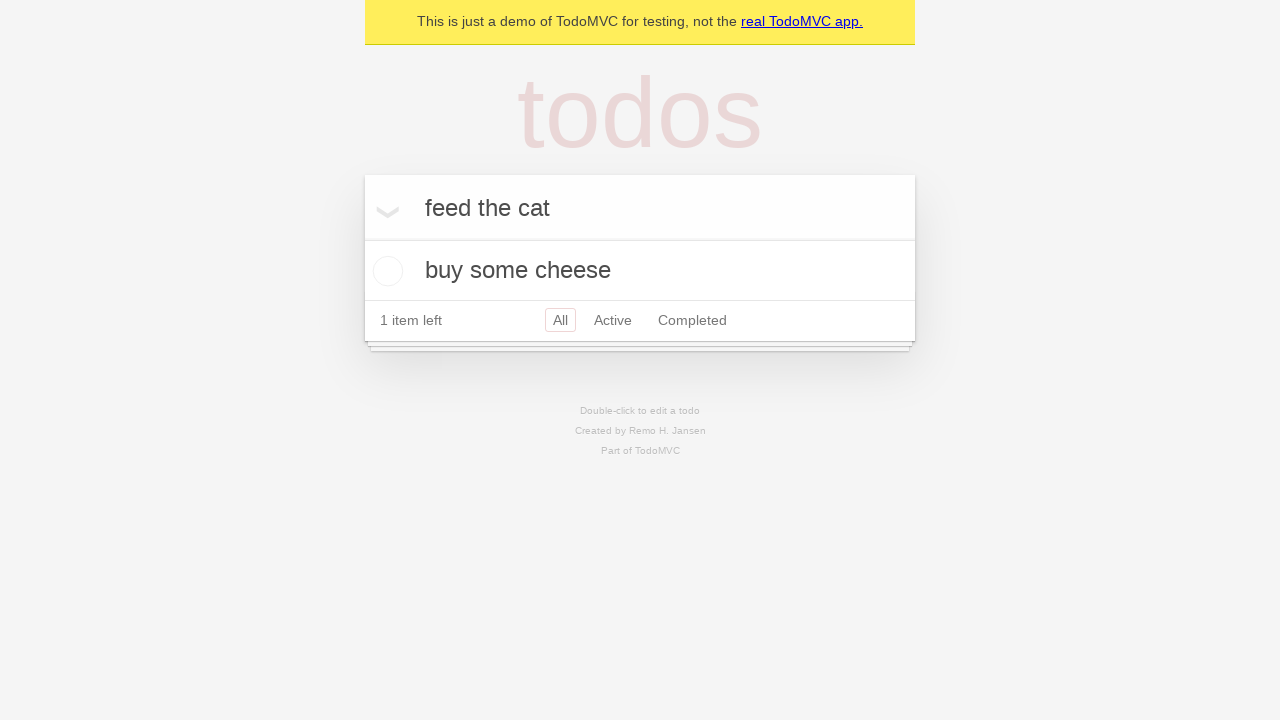

Pressed Enter to add 'feed the cat' todo item on internal:attr=[placeholder="What needs to be done?"i]
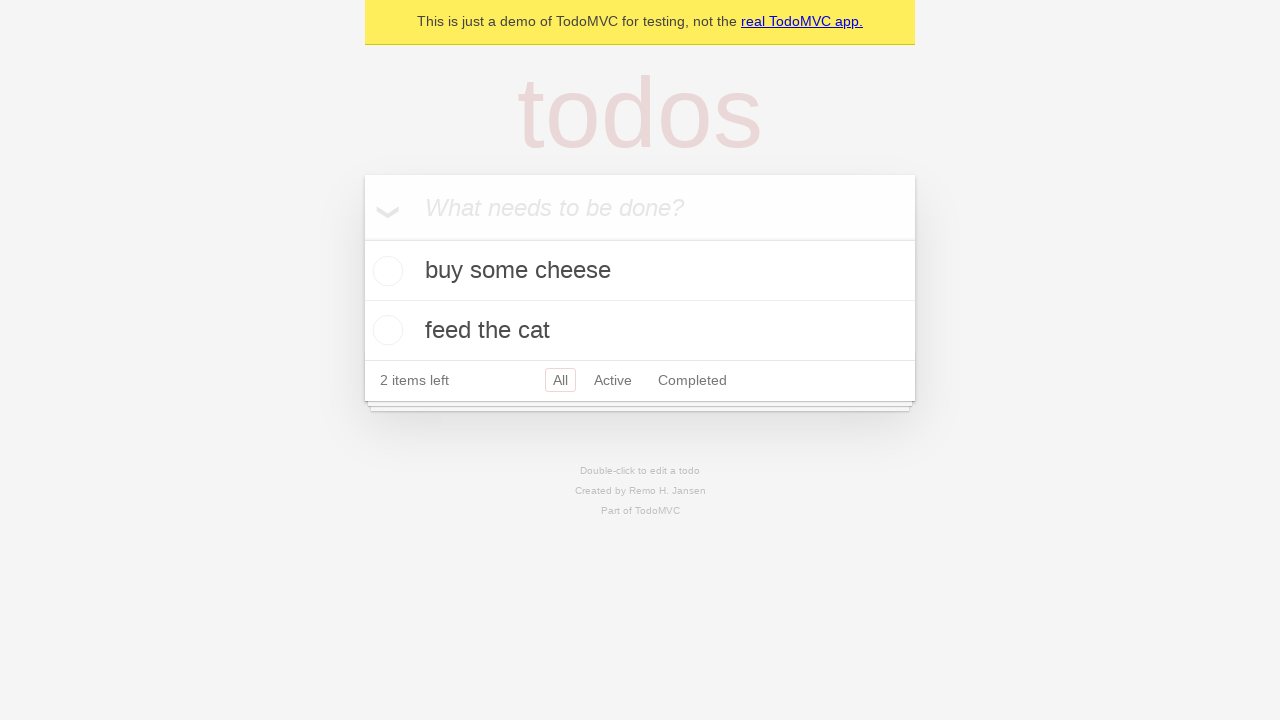

Waited for second todo item to be rendered
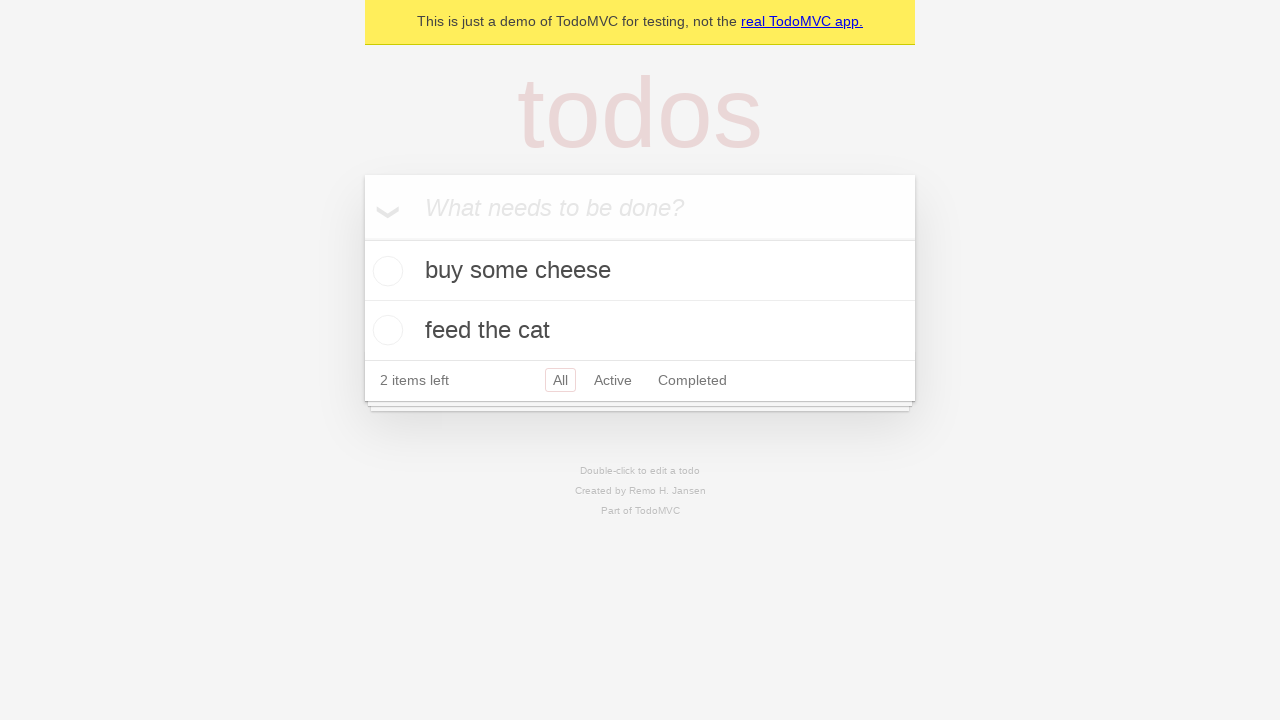

Located first todo item
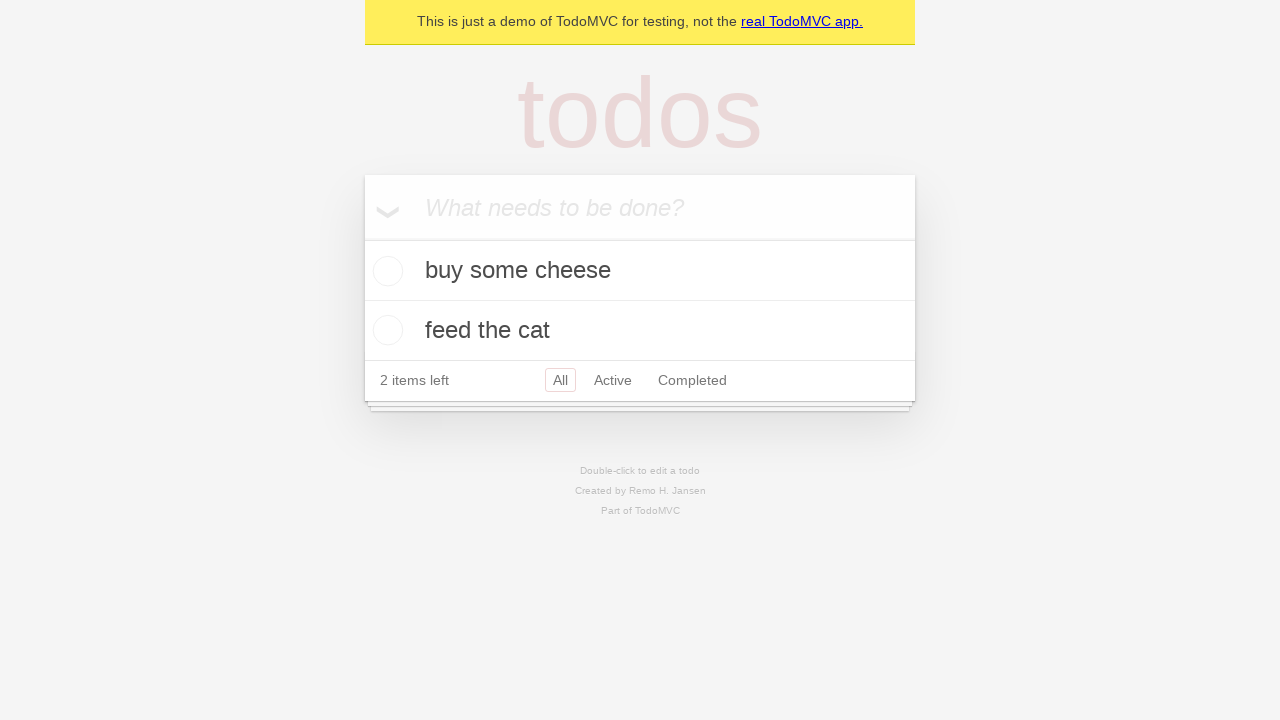

Checked checkbox for first todo item 'buy some cheese' at (385, 271) on internal:testid=[data-testid="todo-item"s] >> nth=0 >> internal:role=checkbox
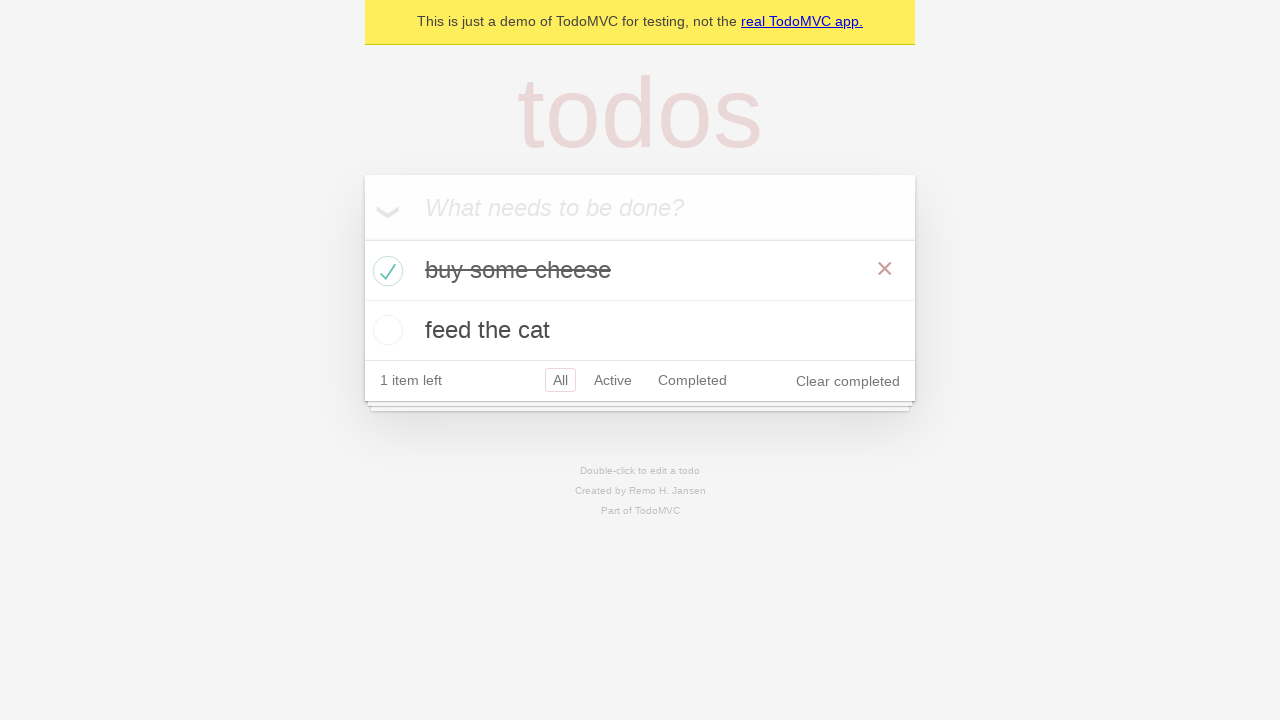

Located second todo item
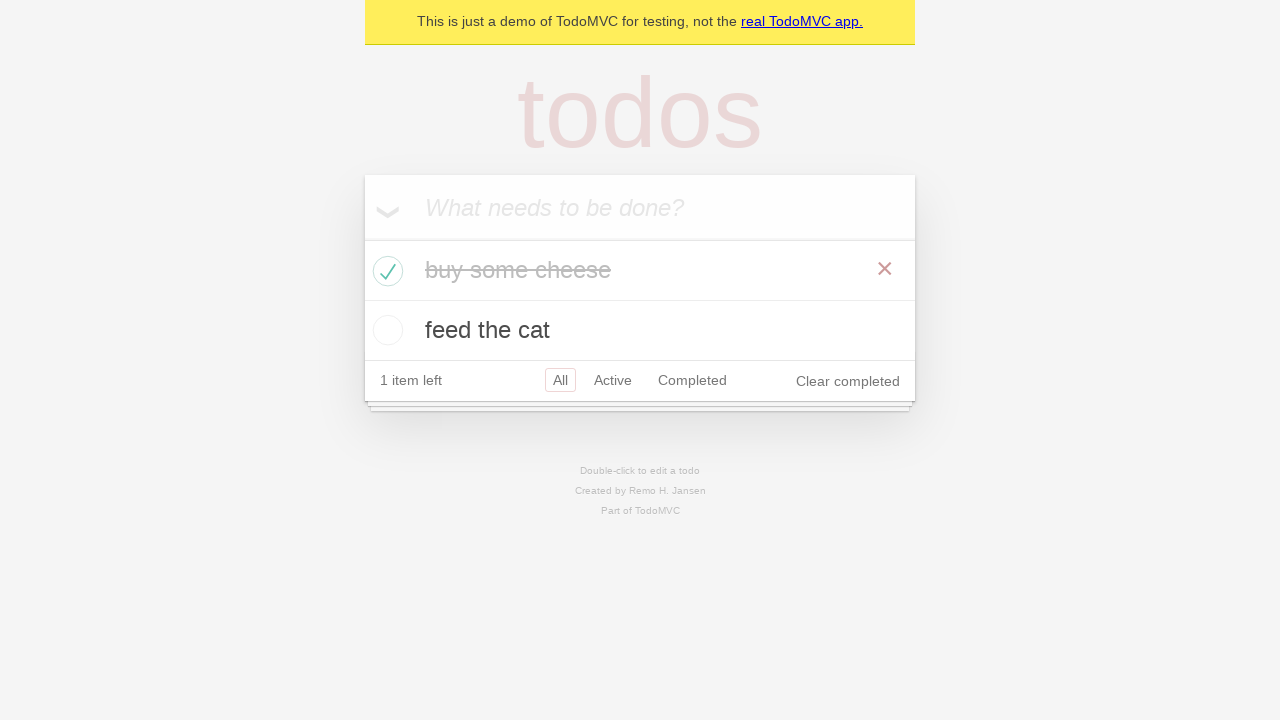

Checked checkbox for second todo item 'feed the cat' at (385, 330) on internal:testid=[data-testid="todo-item"s] >> nth=1 >> internal:role=checkbox
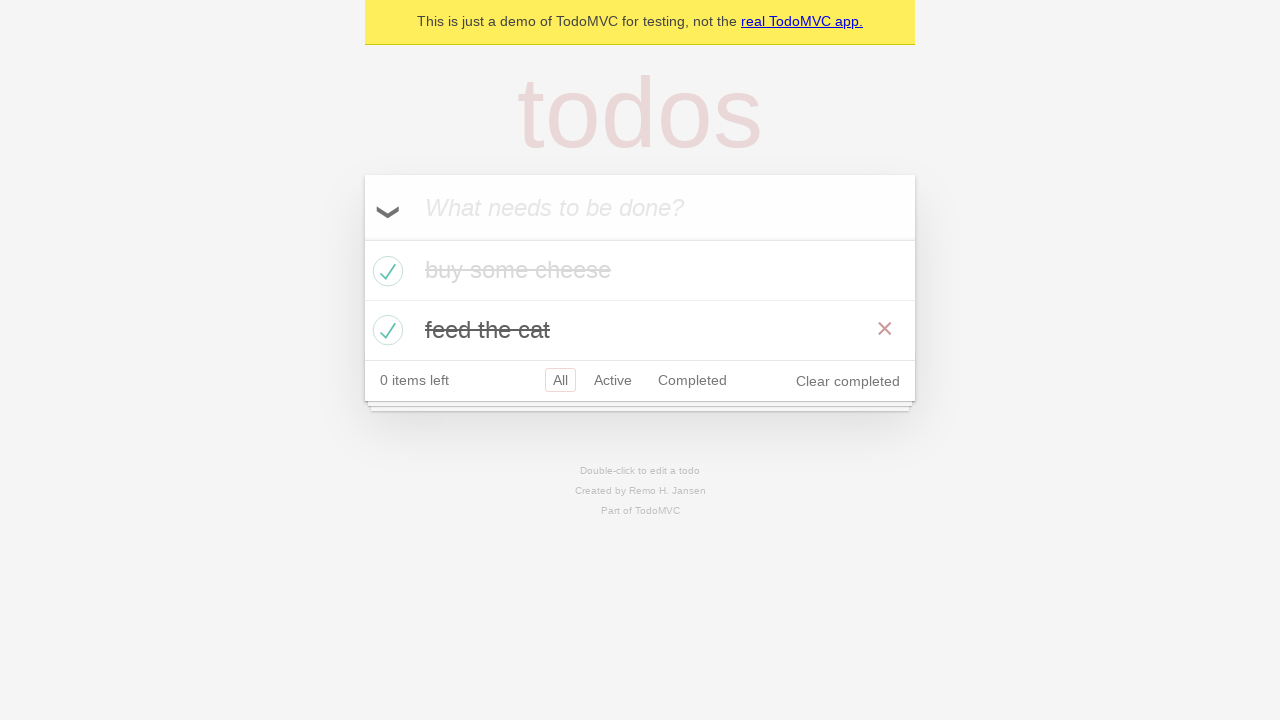

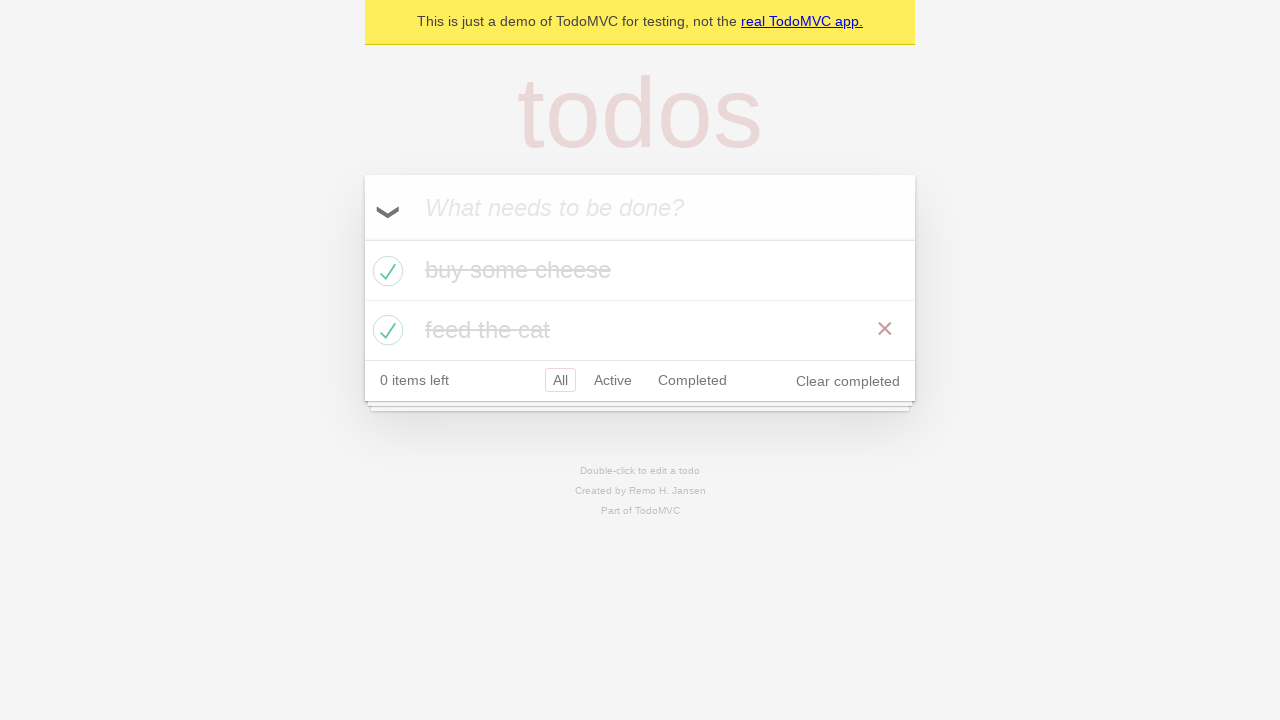